Tests clicking on selectable list items within an iframe on the jQuery UI demo page

Starting URL: https://jqueryui.com/selectable/#default

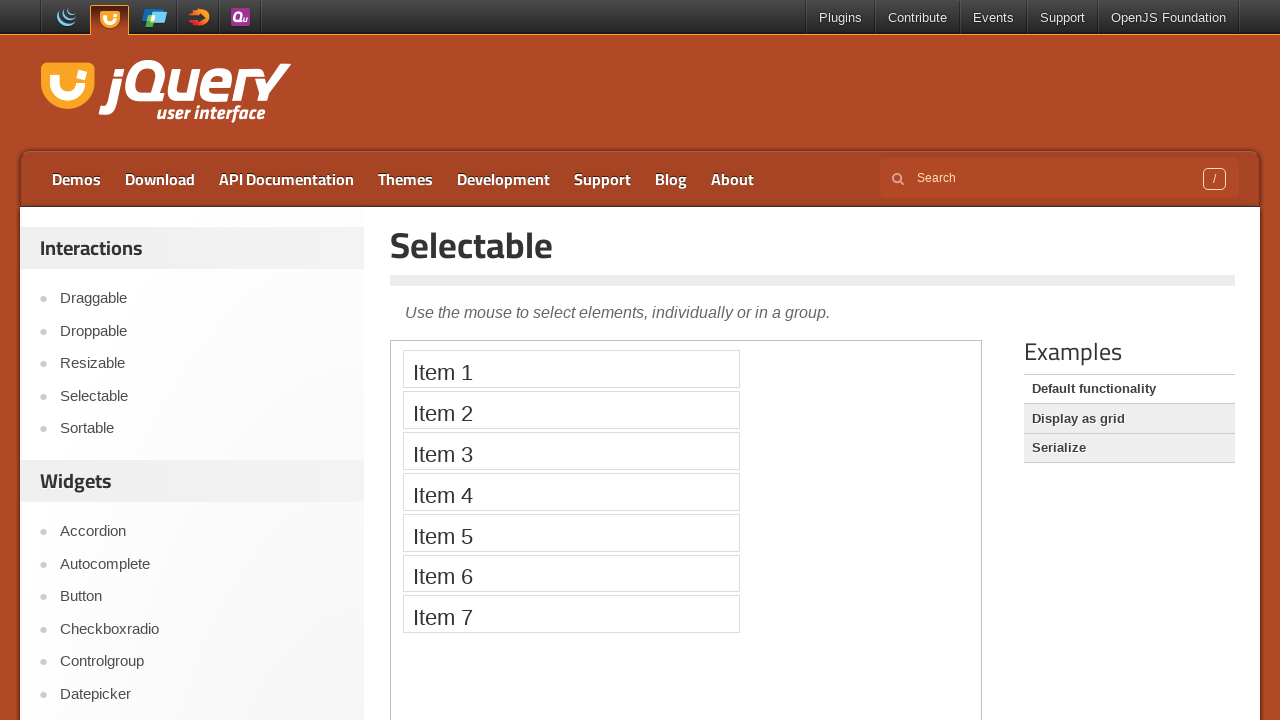

Clicked first selectable list item in iframe at (571, 369) on iframe >> nth=0 >> internal:control=enter-frame >> #selectable > li >> nth=0
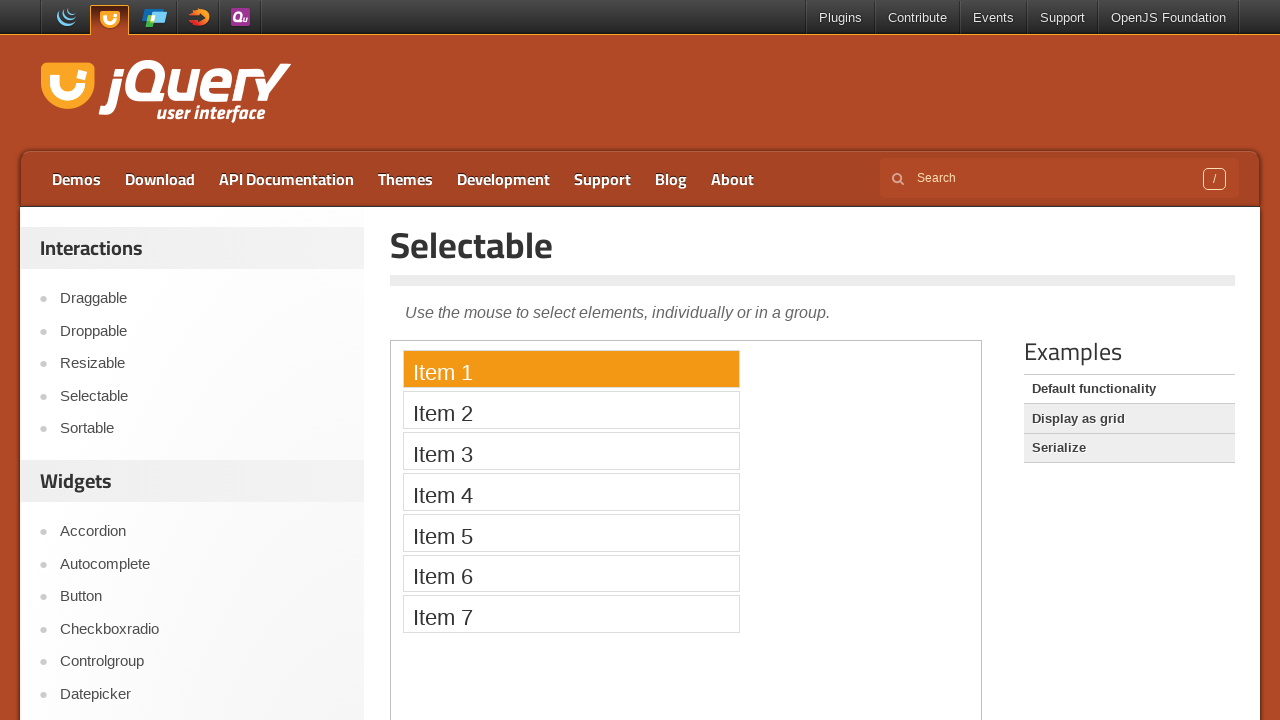

Clicked first selectable list item again at (571, 369) on iframe >> nth=0 >> internal:control=enter-frame >> #selectable > li >> nth=0
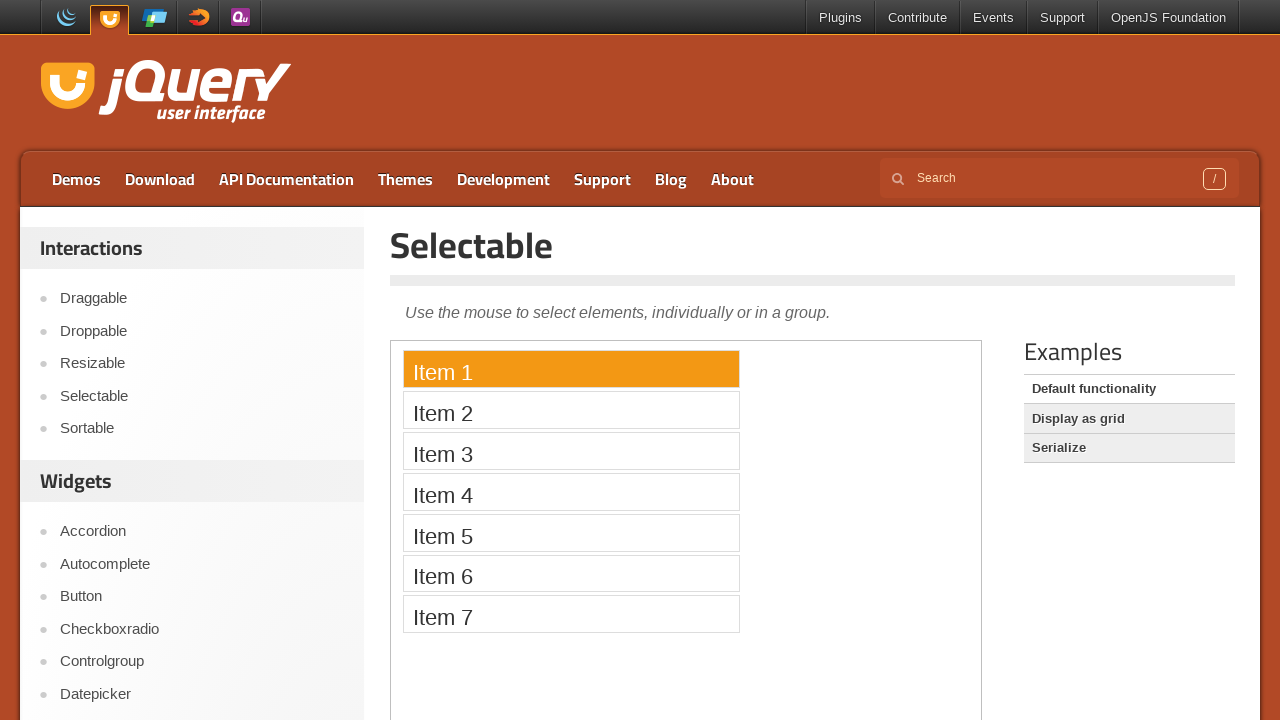

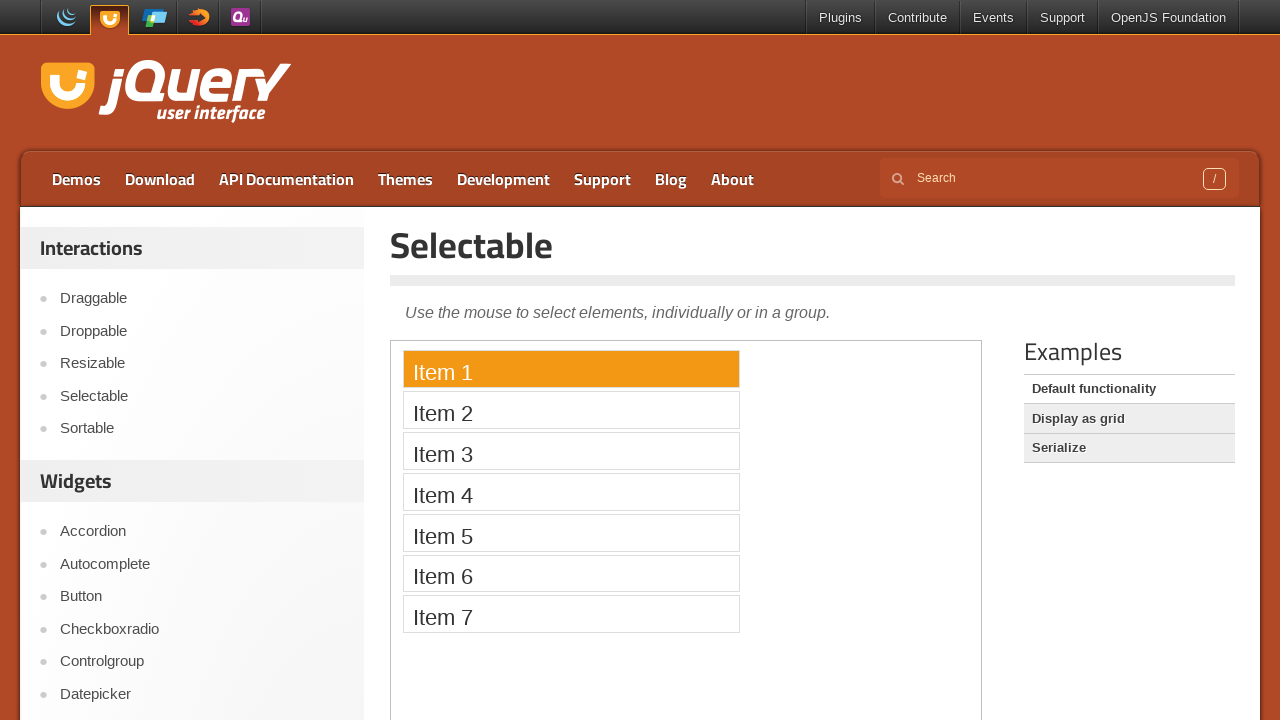